Tests that whitespace is trimmed from edited todo text

Starting URL: https://demo.playwright.dev/todomvc

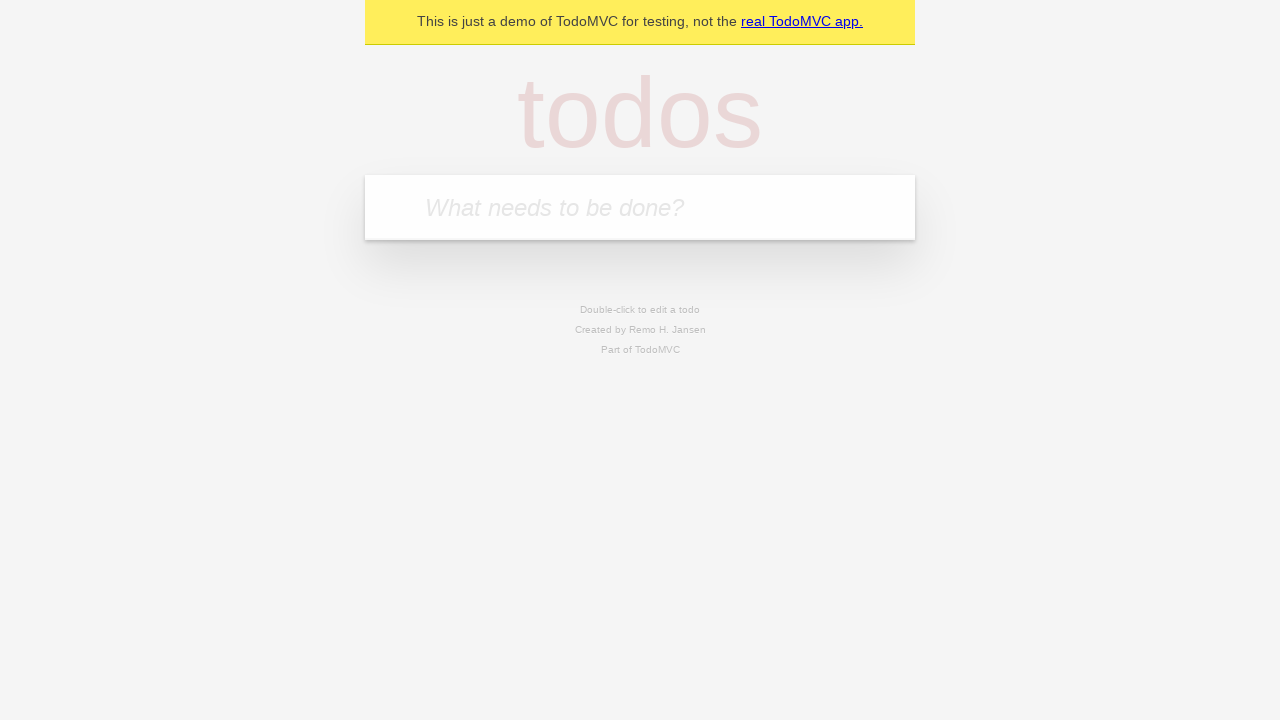

Filled new todo input with 'buy some cheese' on internal:attr=[placeholder="What needs to be done?"i]
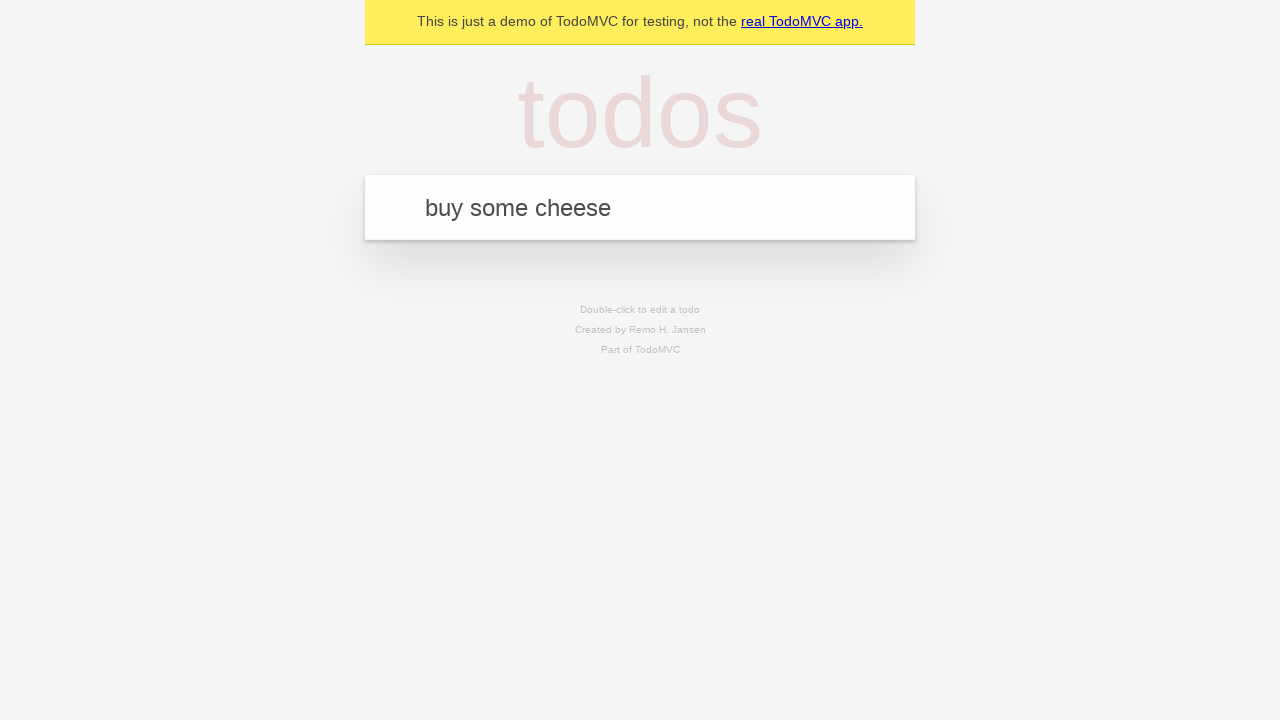

Pressed Enter to create todo 'buy some cheese' on internal:attr=[placeholder="What needs to be done?"i]
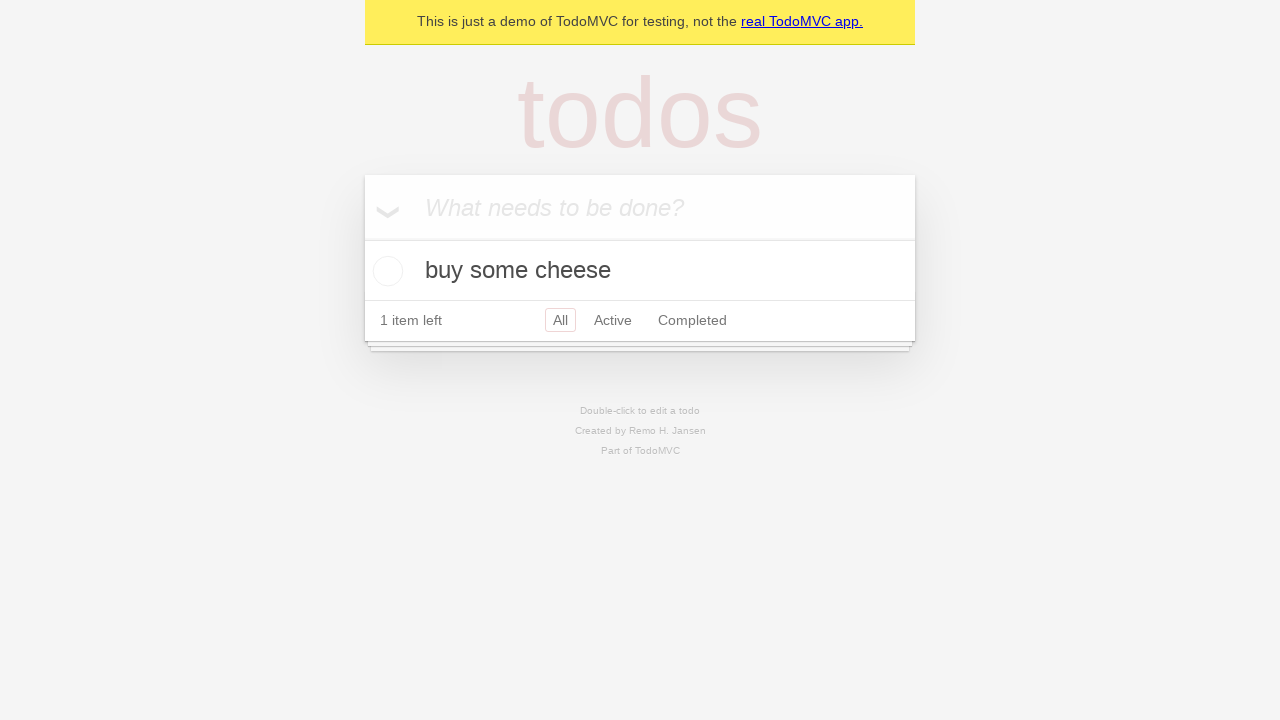

Filled new todo input with 'feed the cat' on internal:attr=[placeholder="What needs to be done?"i]
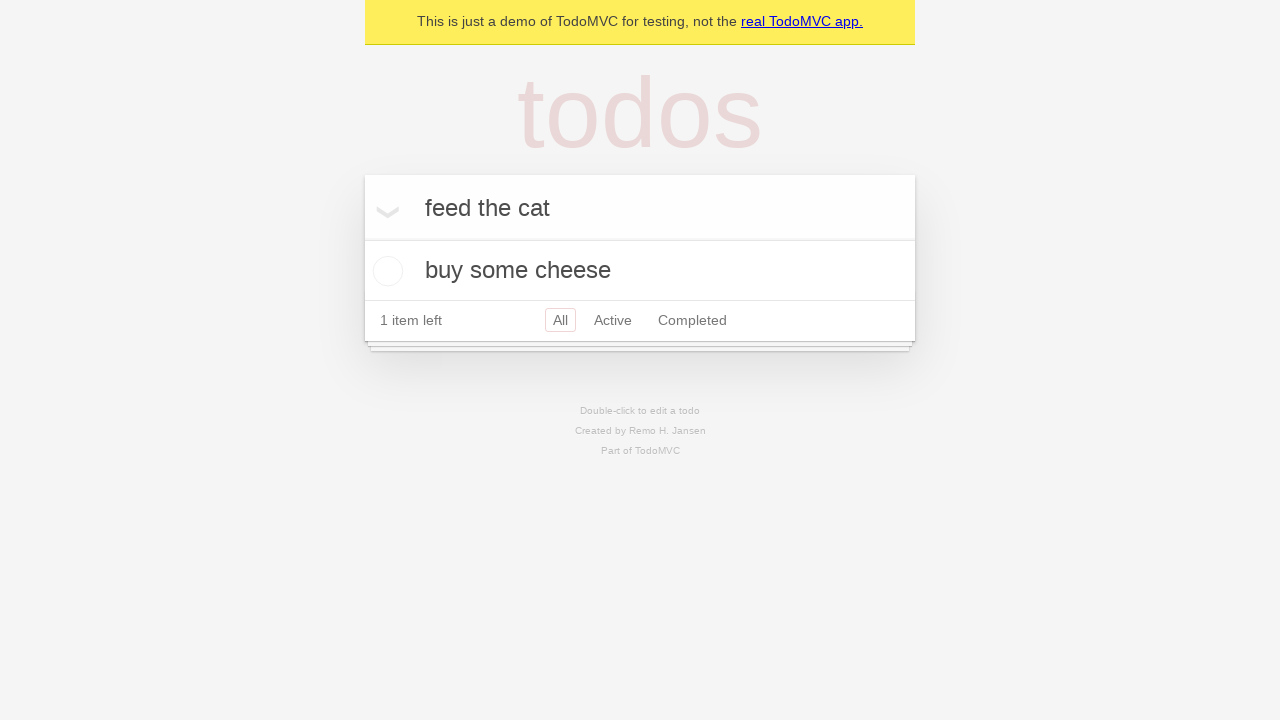

Pressed Enter to create todo 'feed the cat' on internal:attr=[placeholder="What needs to be done?"i]
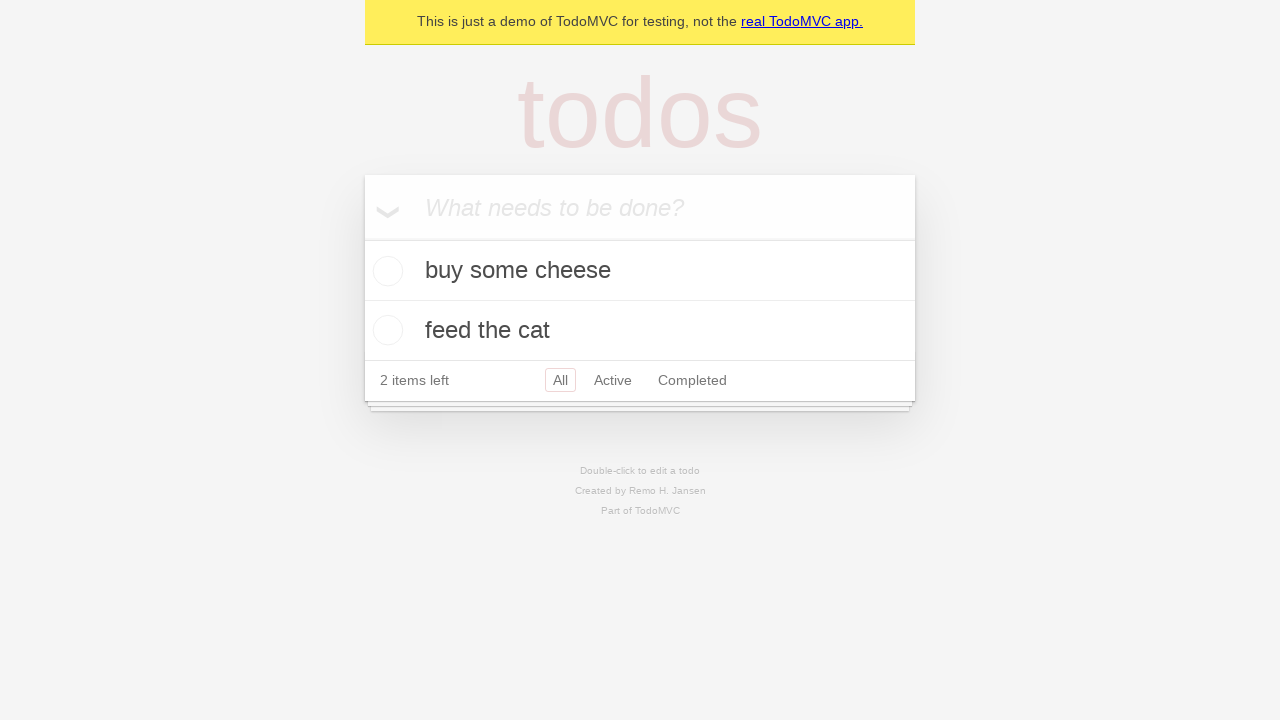

Filled new todo input with 'book a doctors appointment' on internal:attr=[placeholder="What needs to be done?"i]
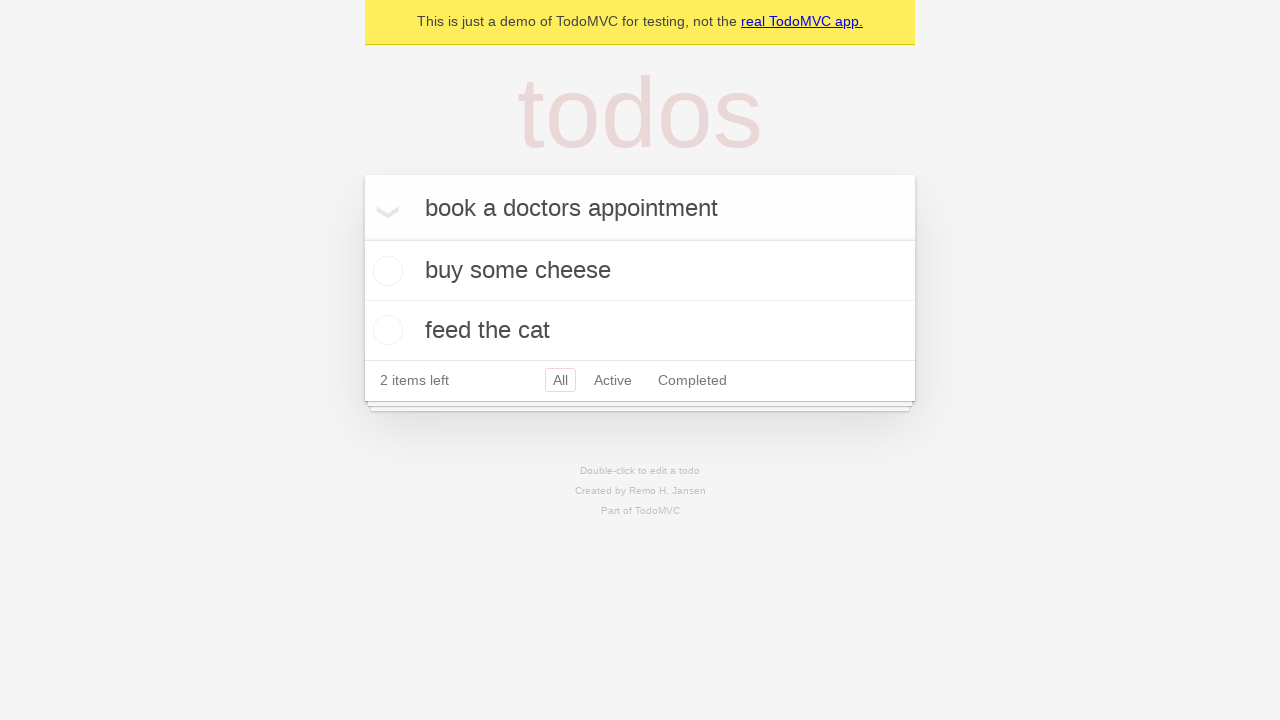

Pressed Enter to create todo 'book a doctors appointment' on internal:attr=[placeholder="What needs to be done?"i]
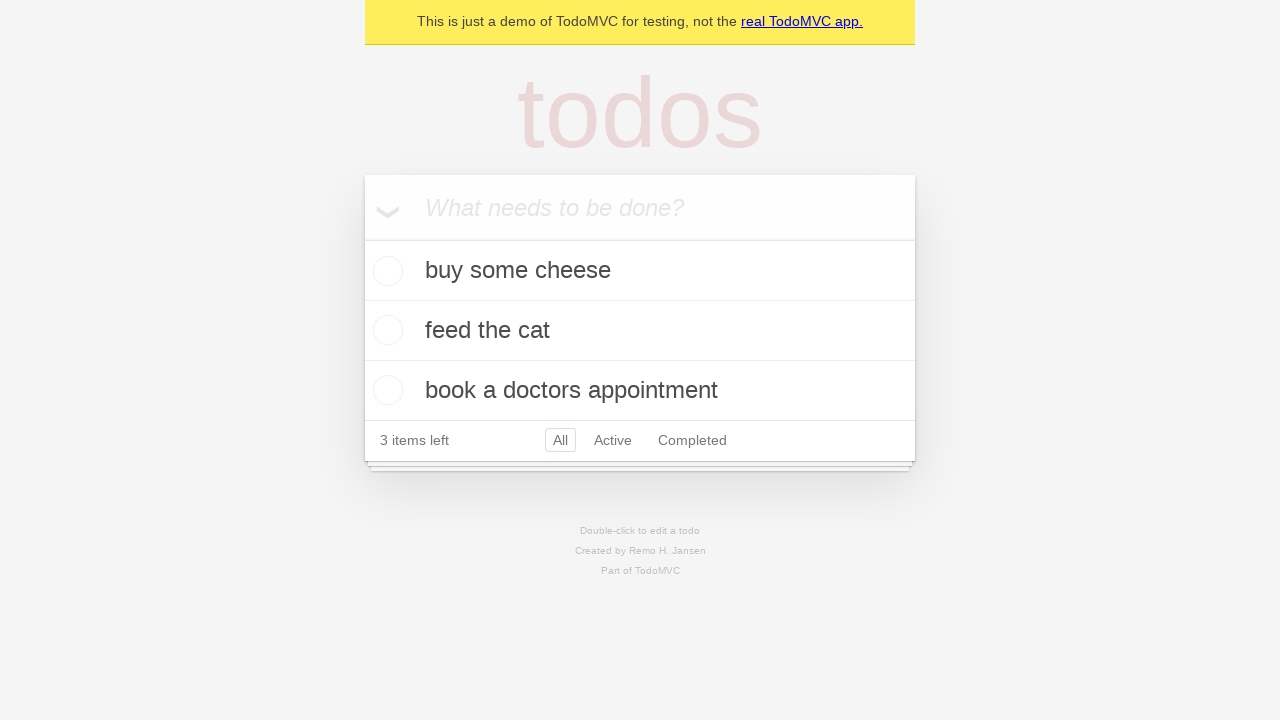

Double-clicked second todo item to enter edit mode at (640, 331) on internal:testid=[data-testid="todo-item"s] >> nth=1
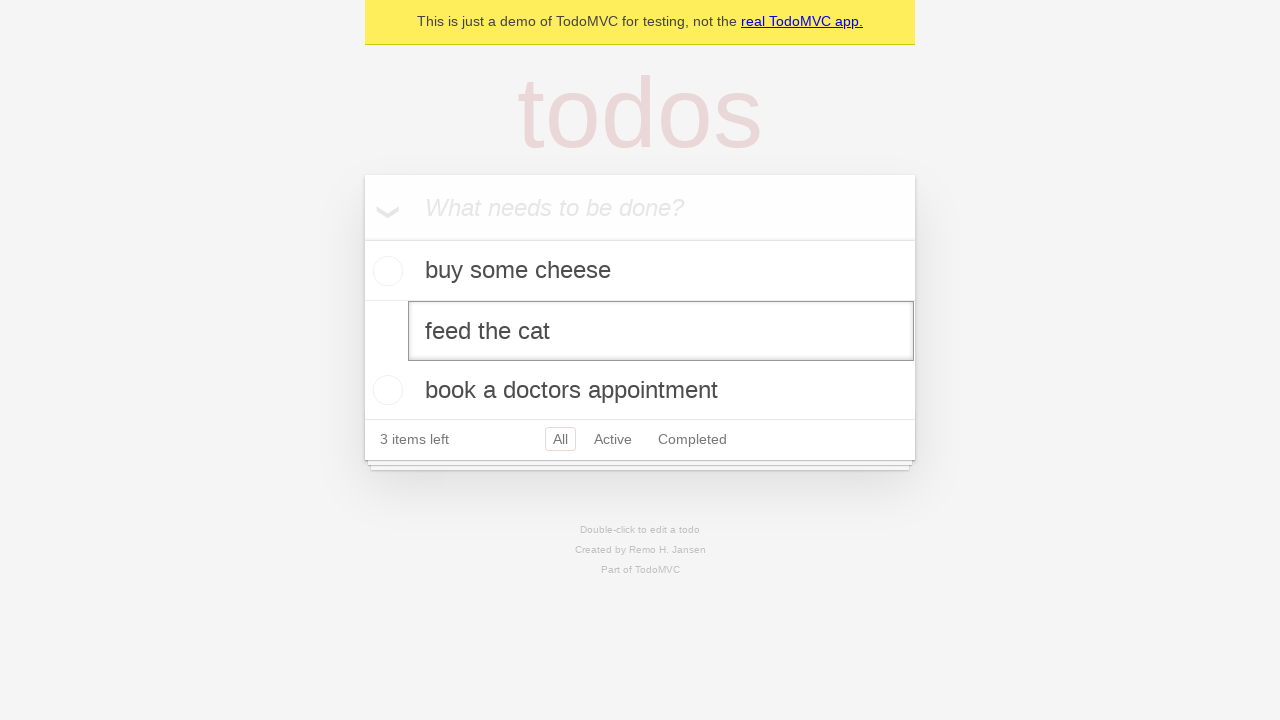

Filled edit field with text containing leading and trailing whitespace on internal:testid=[data-testid="todo-item"s] >> nth=1 >> internal:role=textbox[nam
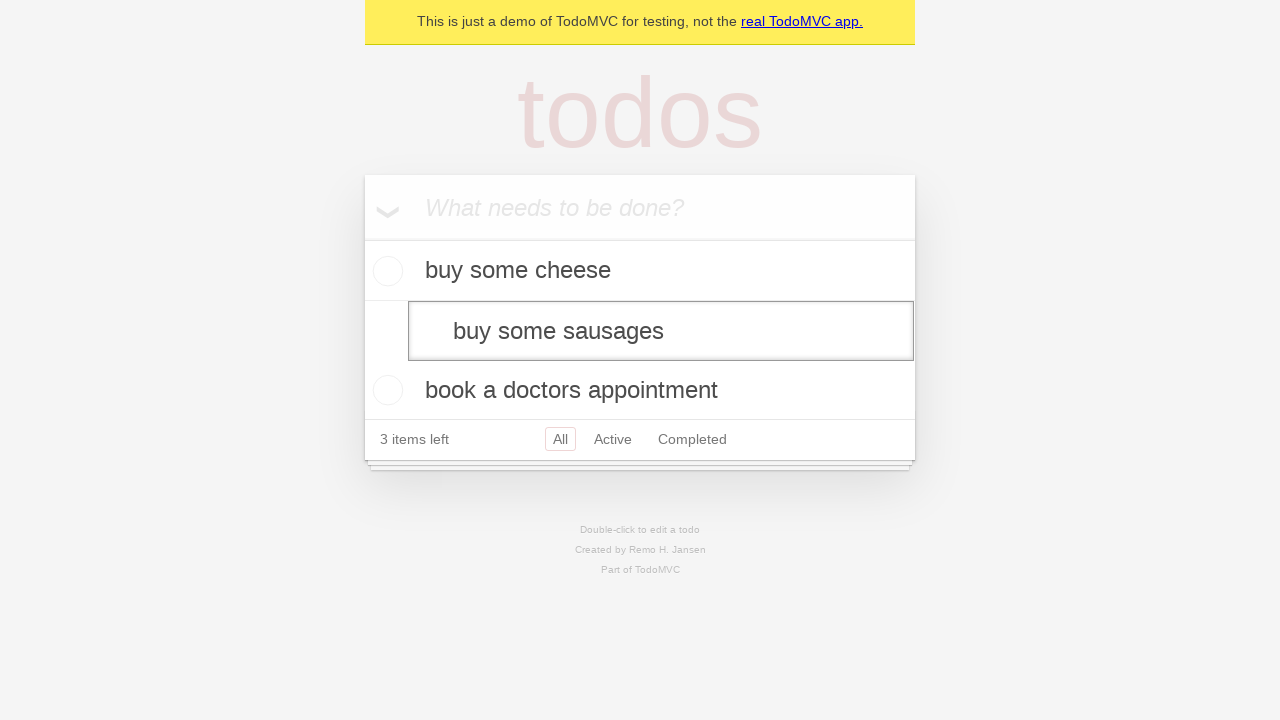

Pressed Enter to save edited todo text on internal:testid=[data-testid="todo-item"s] >> nth=1 >> internal:role=textbox[nam
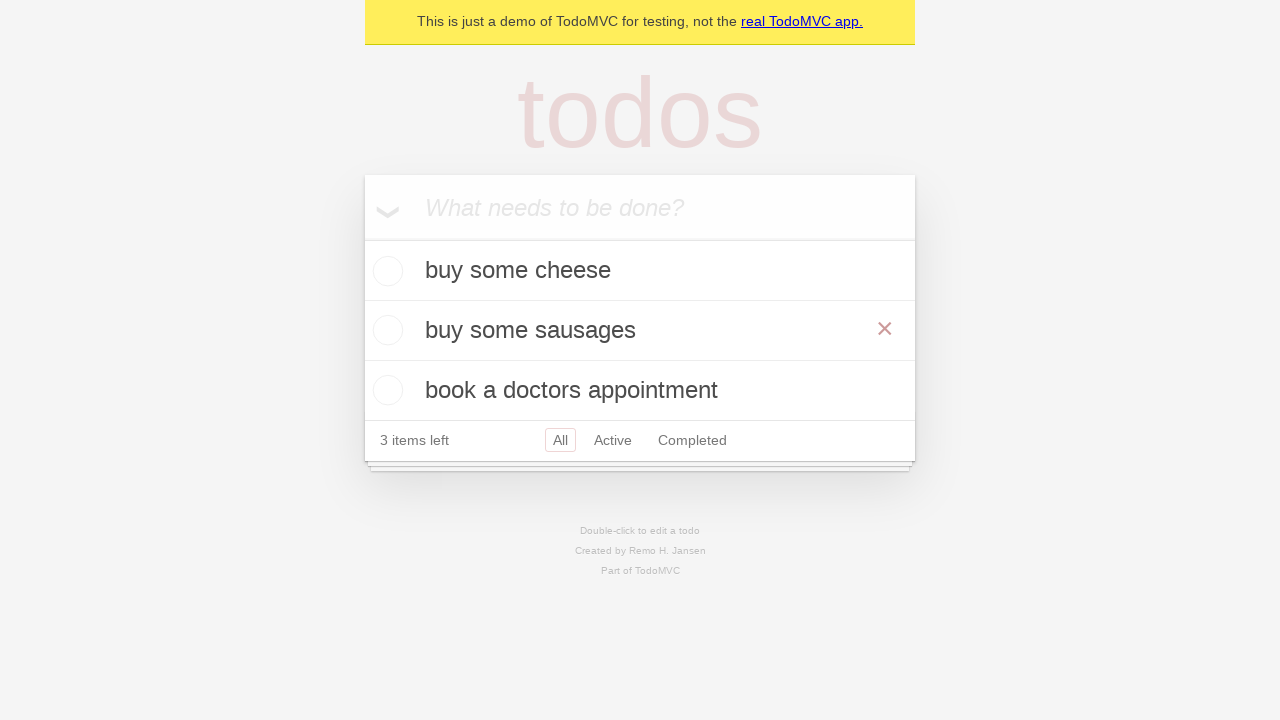

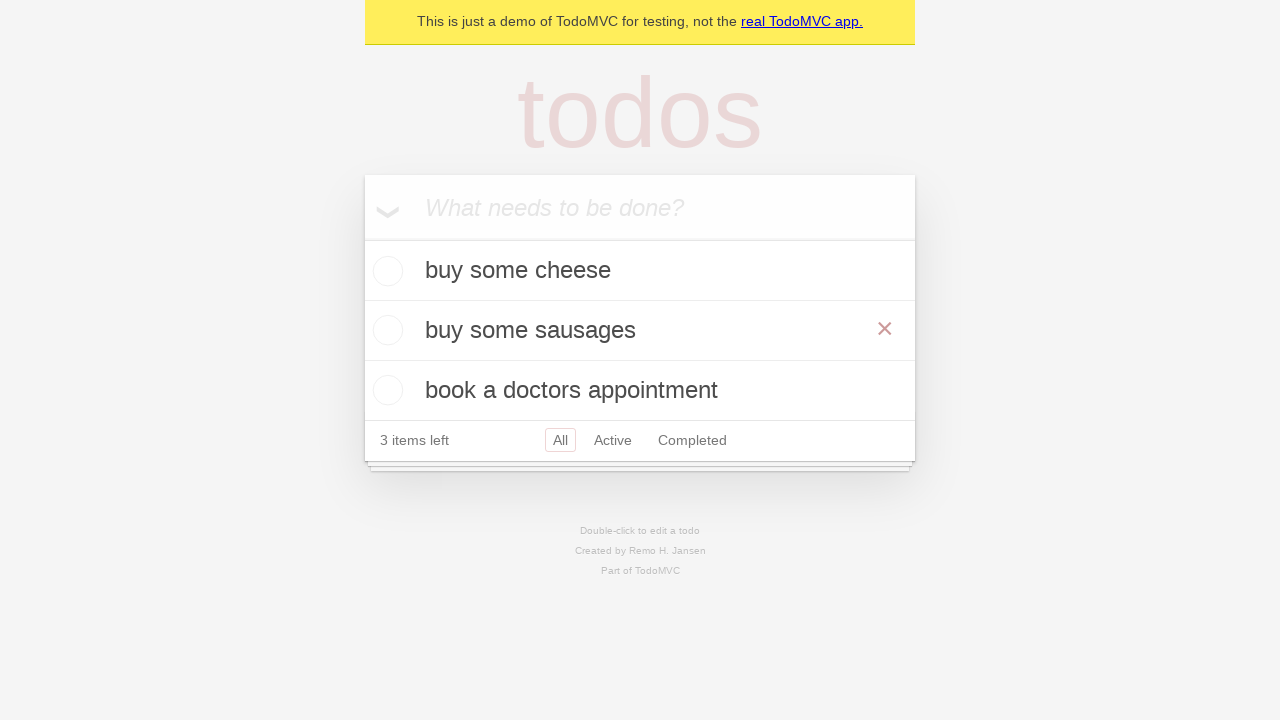